Tests drag and drop functionality by dragging an element from source to target

Starting URL: http://jqueryui.com/droppable/

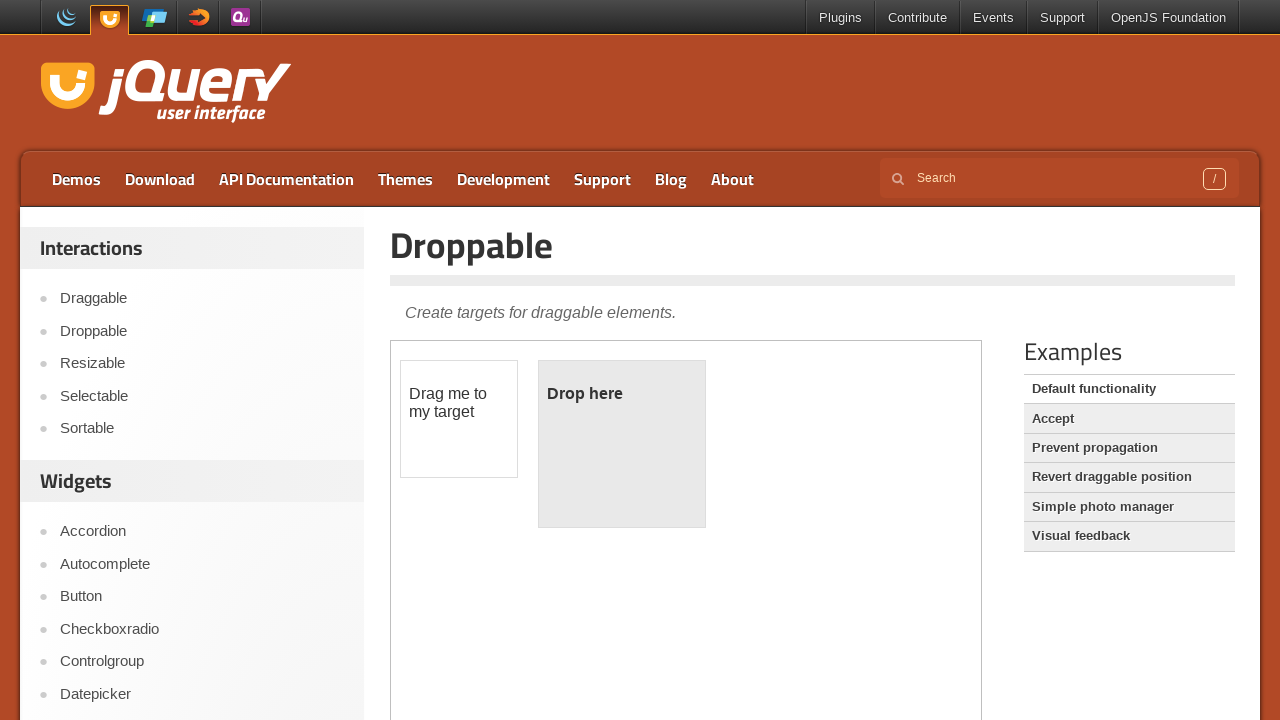

Located the first iframe containing the drag and drop demo
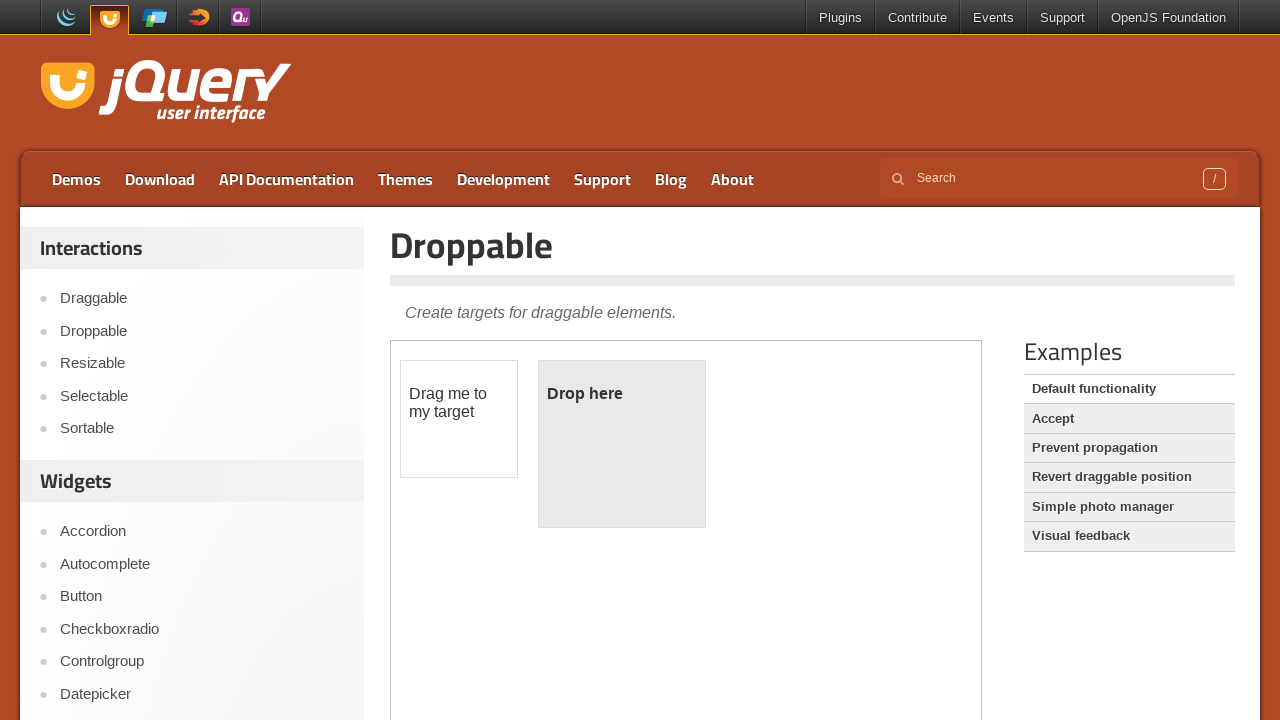

Located the draggable element
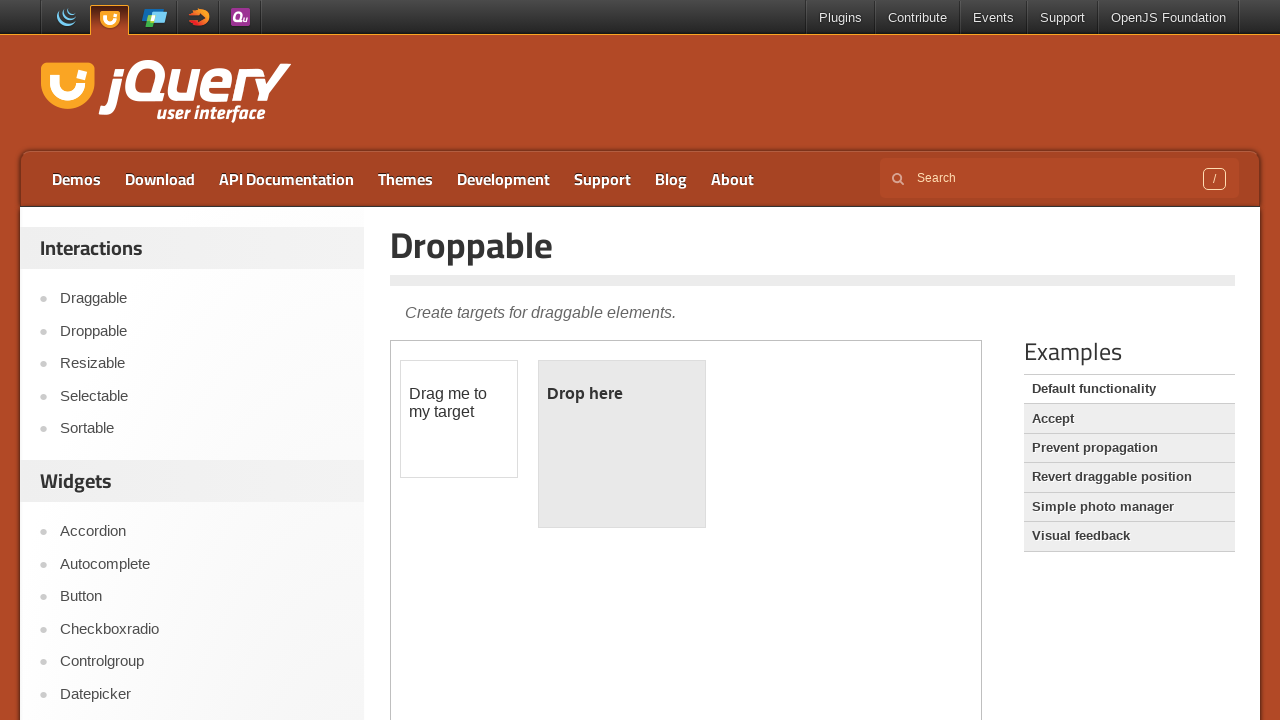

Located the droppable target element
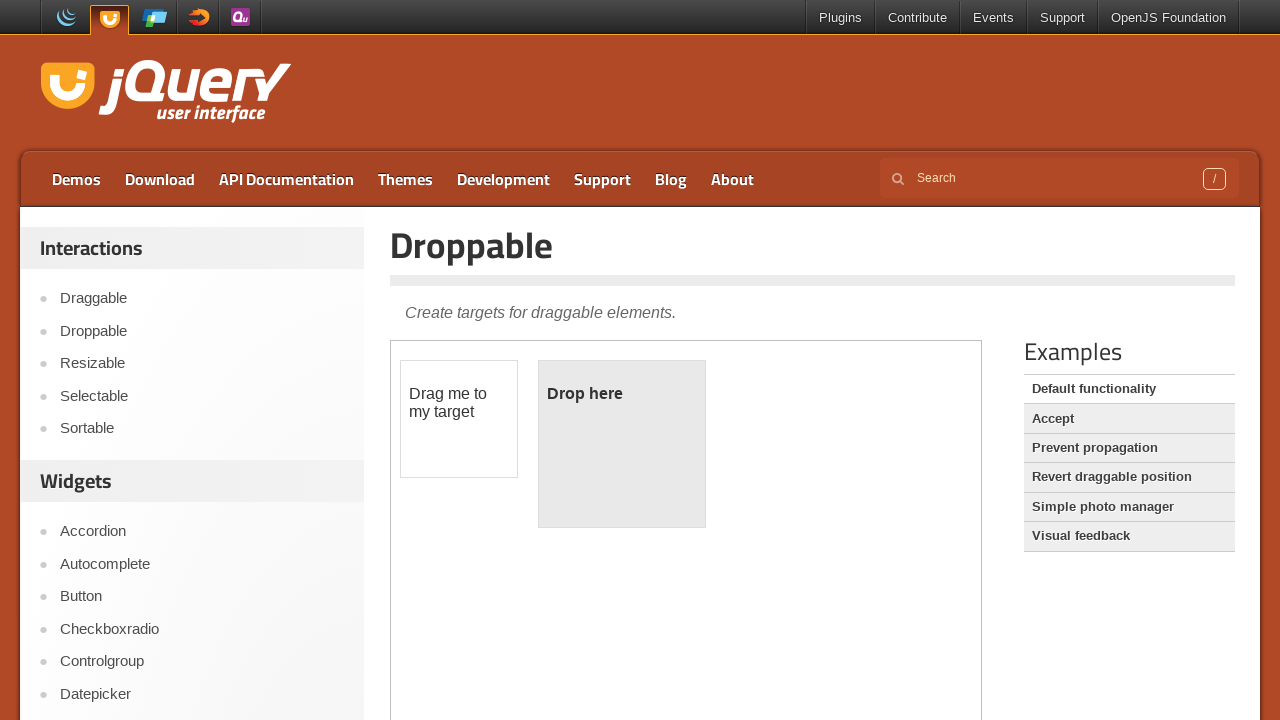

Dragged the draggable element to the droppable target at (622, 444)
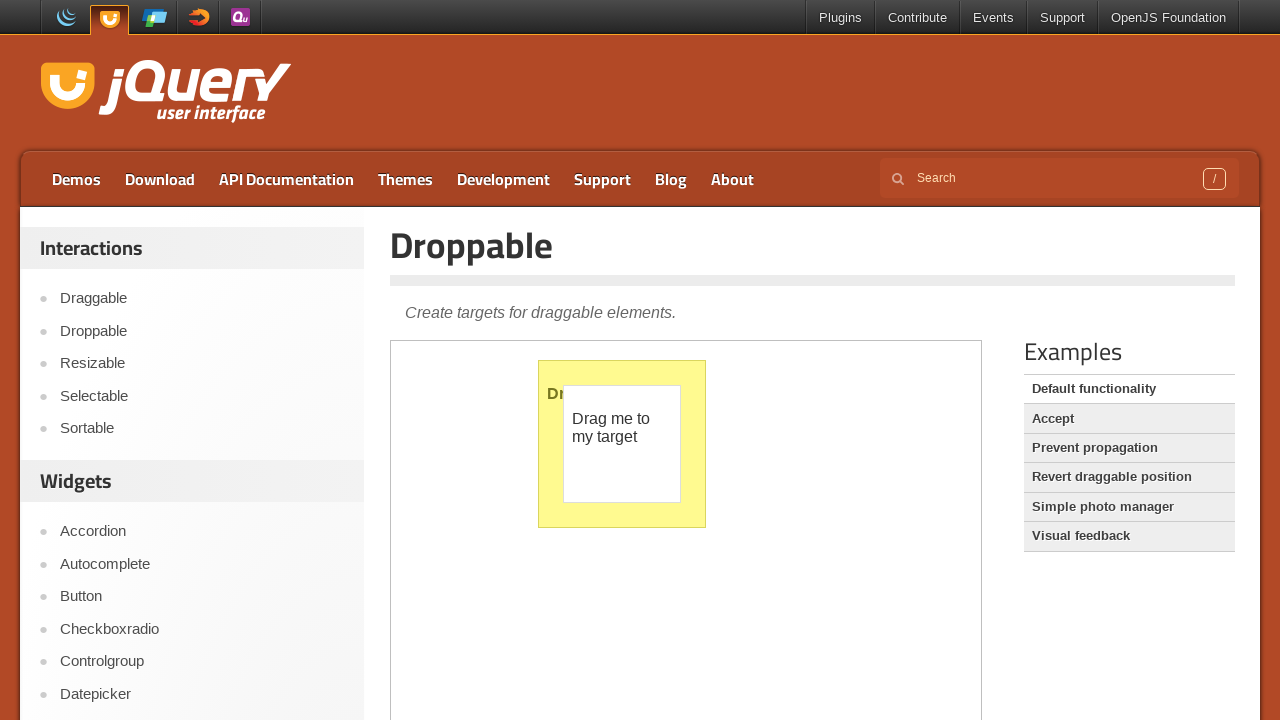

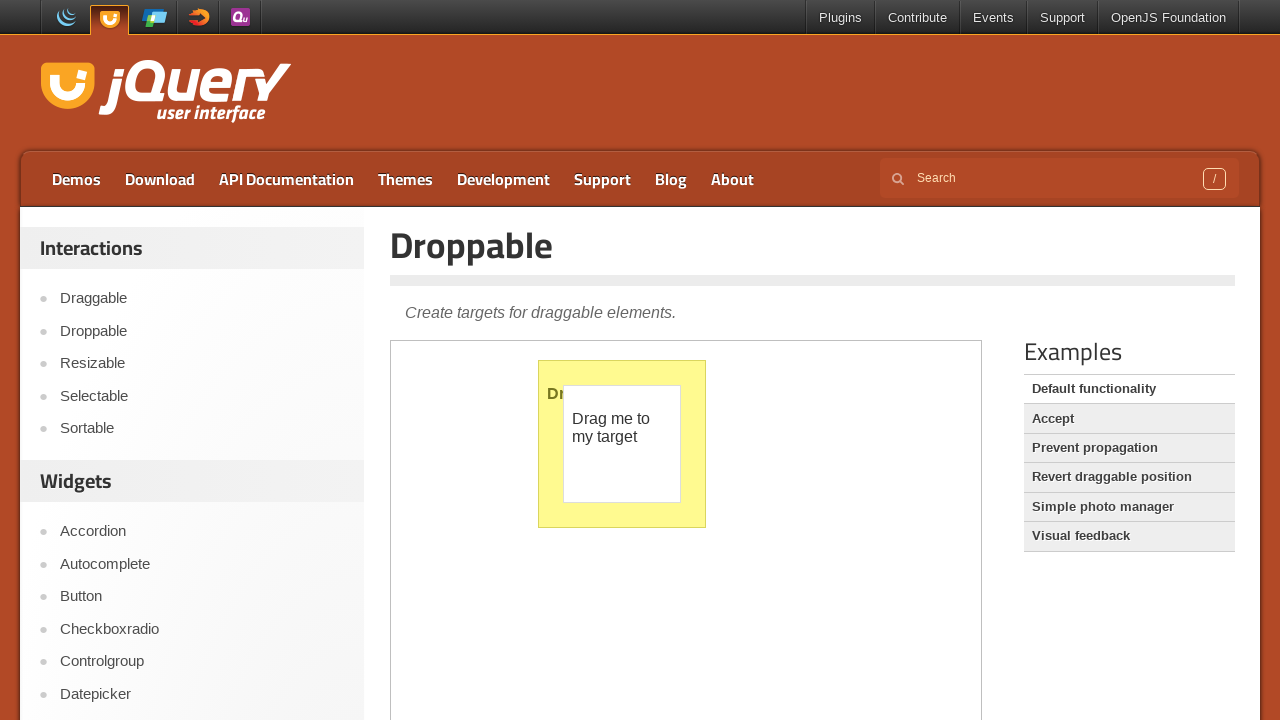